Tests redirect functionality by clicking a redirect link, then clicking various HTTP status code links (200, 301, 404, 500) and navigating back after each one.

Starting URL: https://the-internet.herokuapp.com/redirector

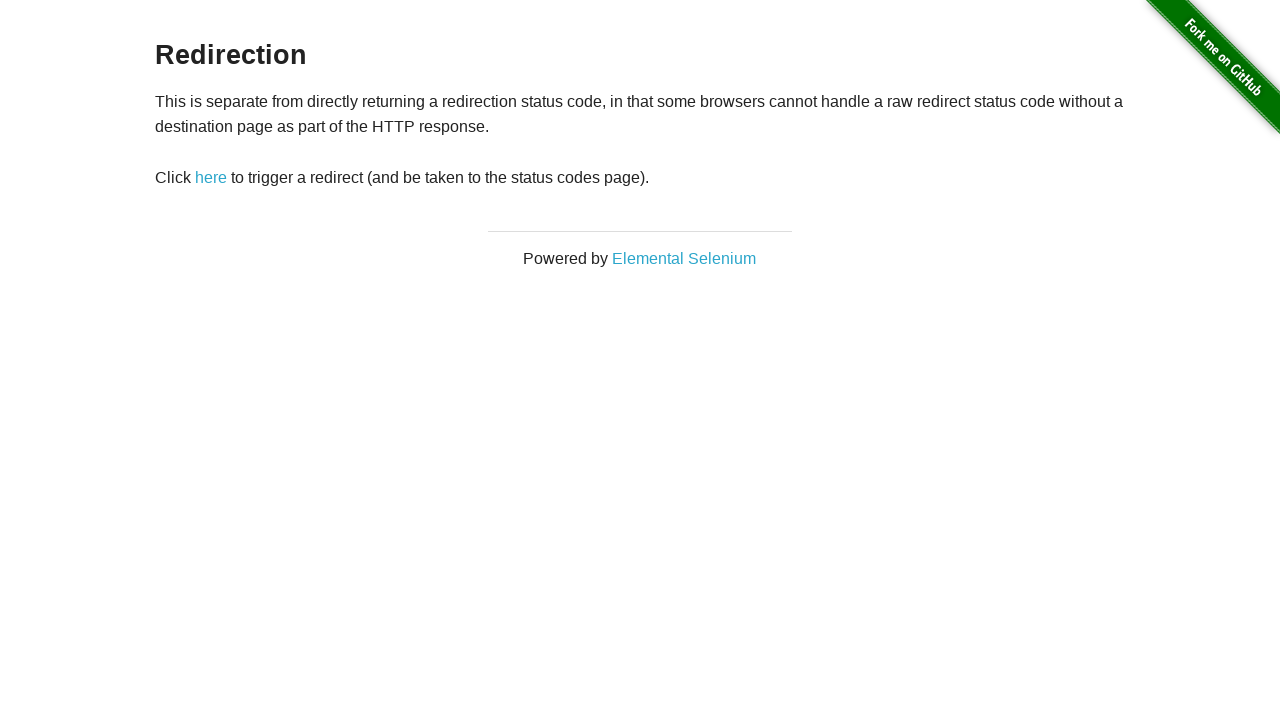

Clicked 'here' link to trigger redirect at (211, 178) on xpath=//a[.='here']
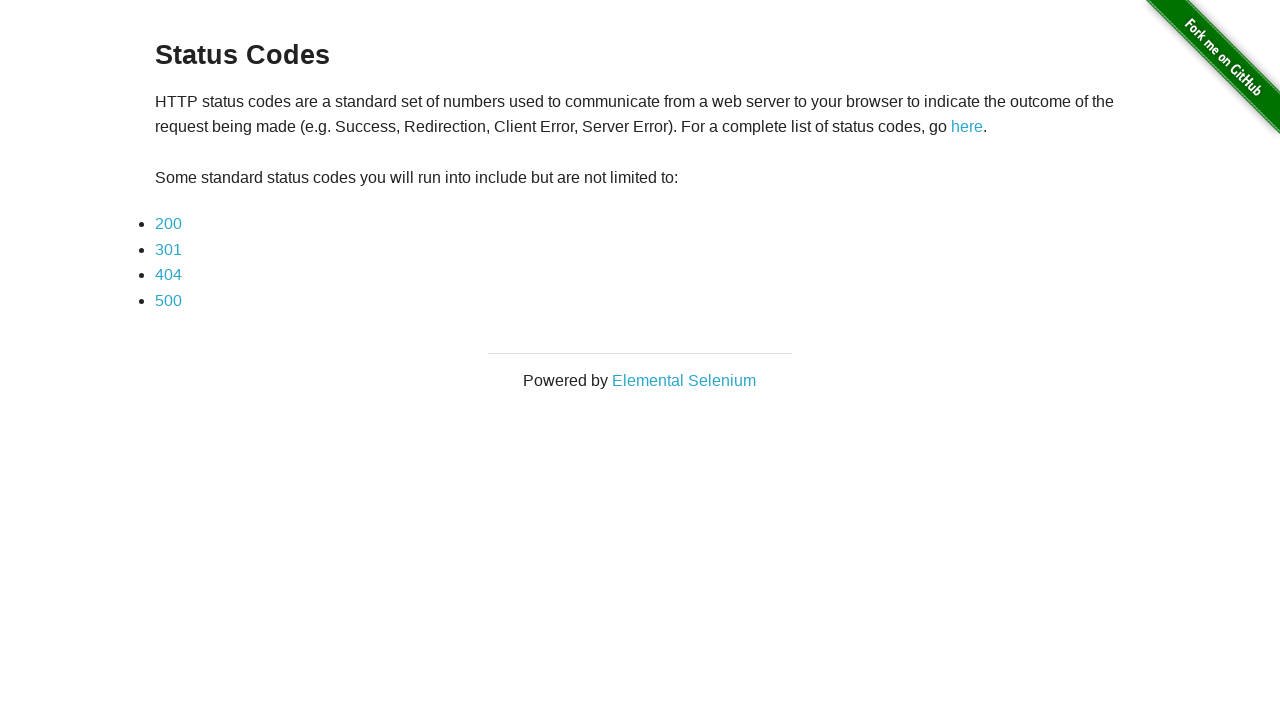

Page loaded after redirect
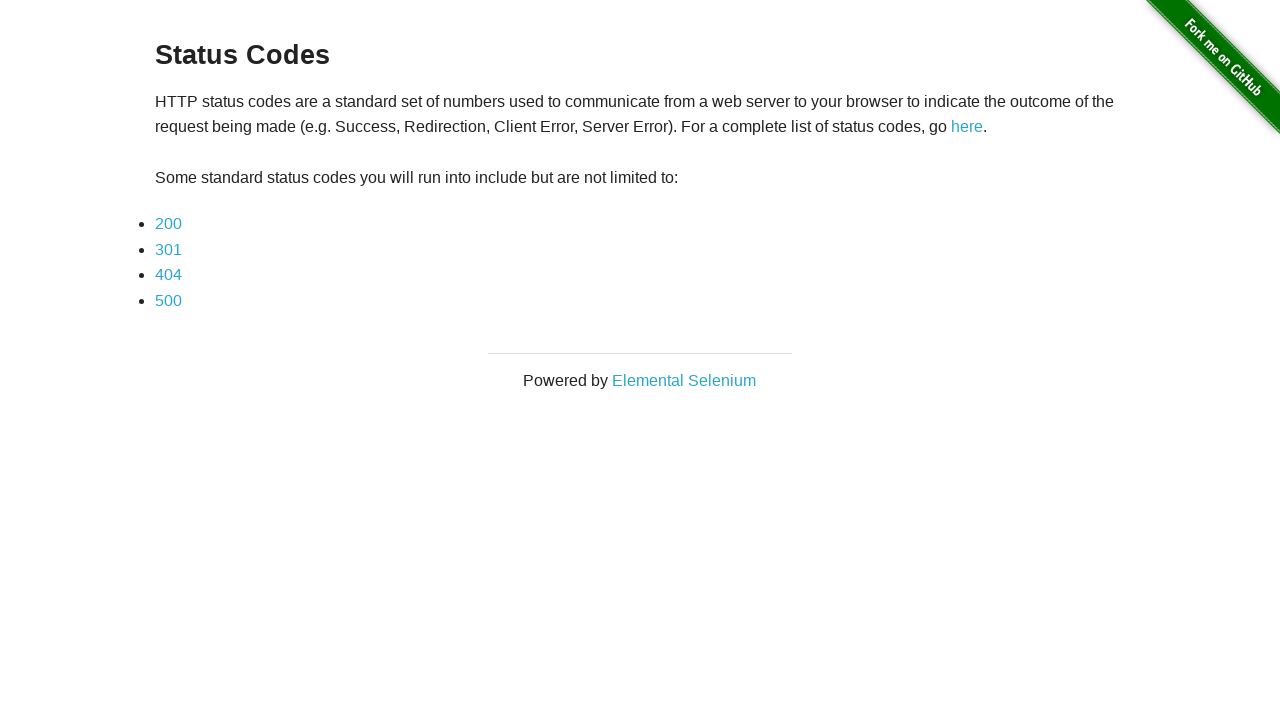

Clicked HTTP 200 status code link at (168, 224) on xpath=//a[.='200']
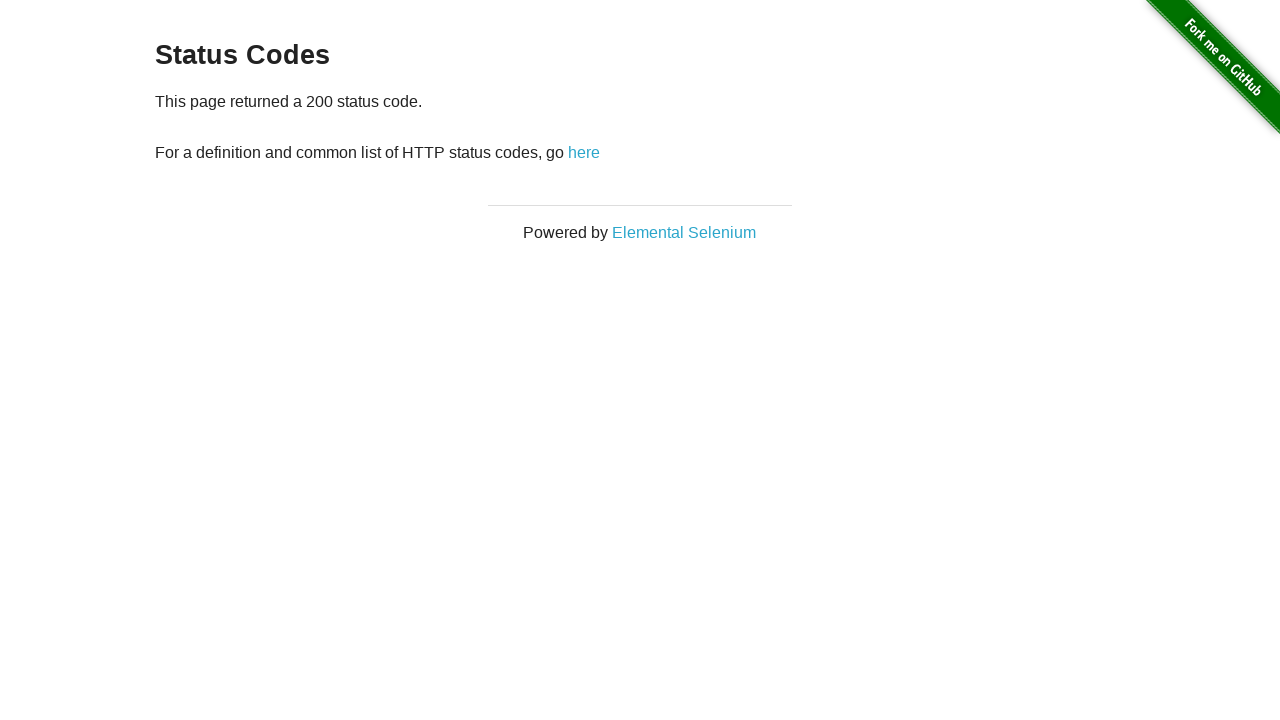

HTTP 200 page loaded
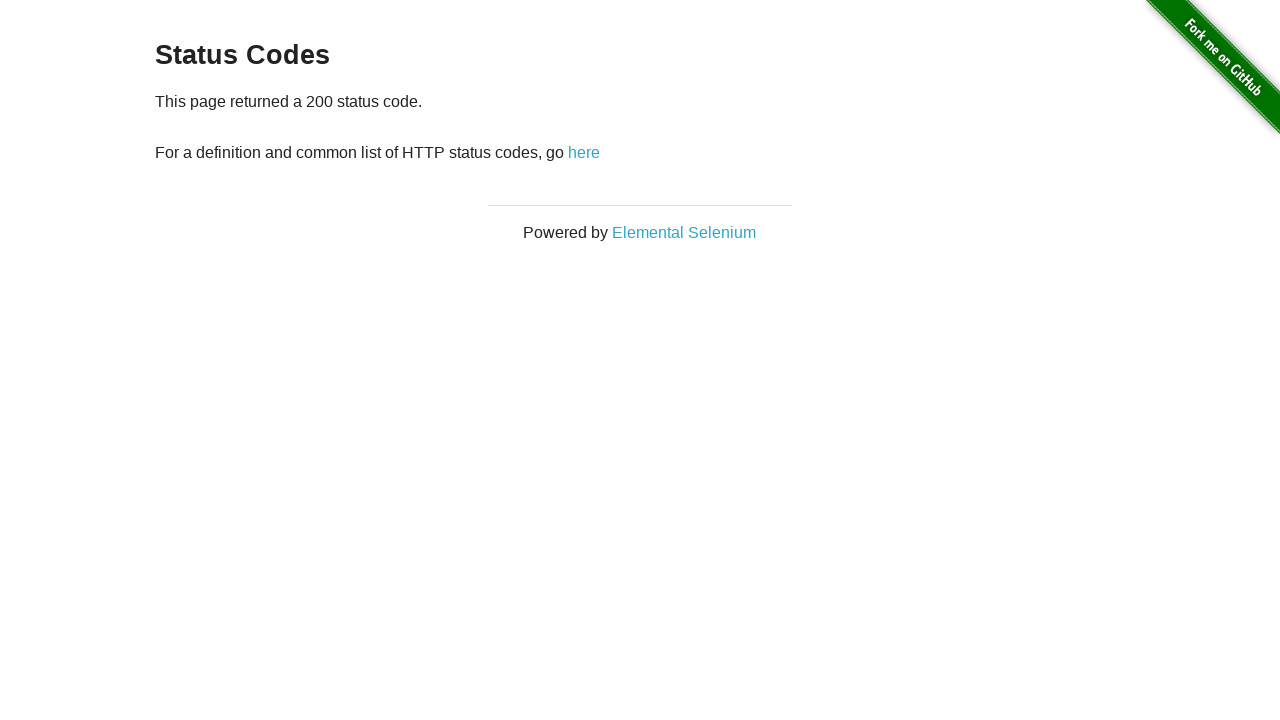

Navigated back from HTTP 200 page
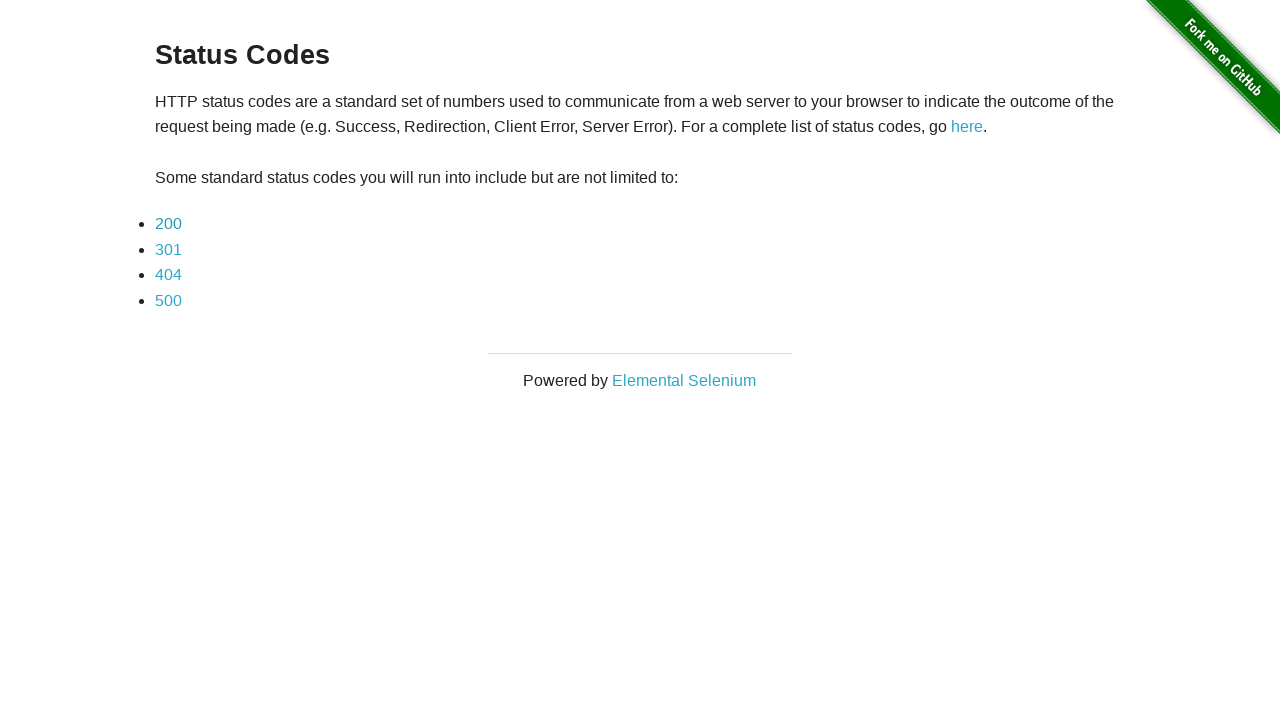

Page loaded after navigating back
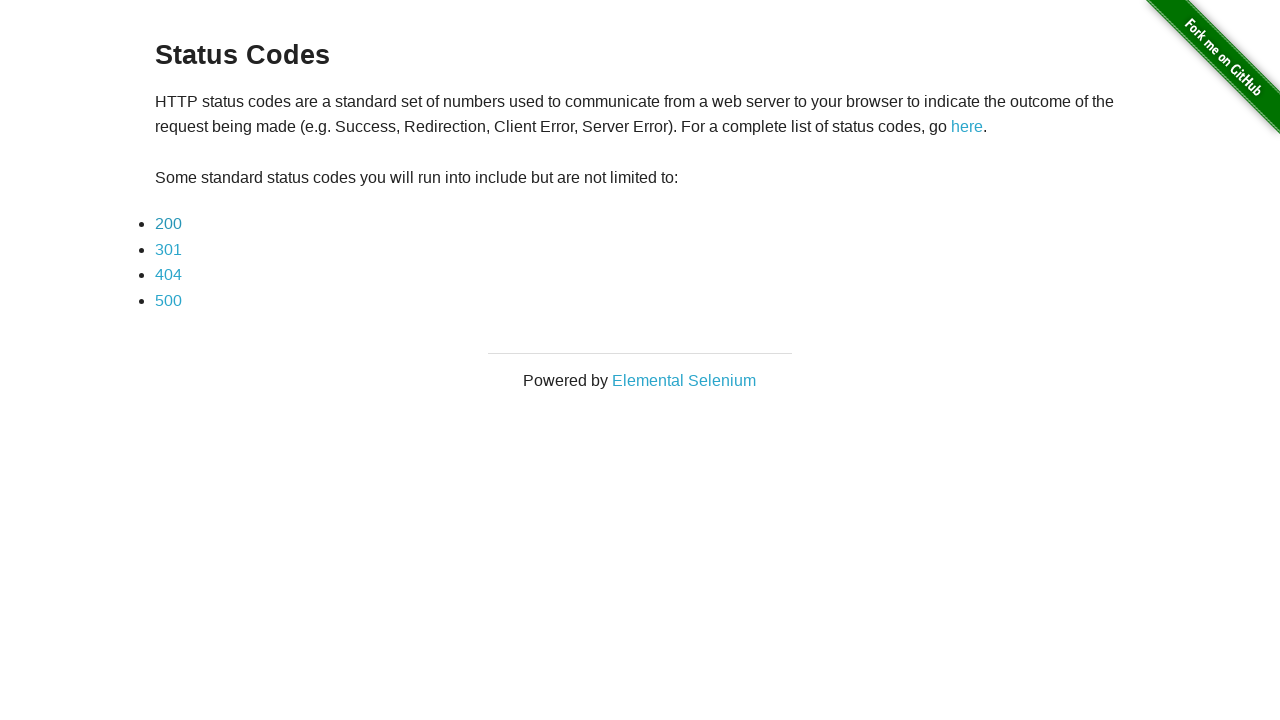

Clicked HTTP 301 status code link at (168, 249) on xpath=//a[.='301']
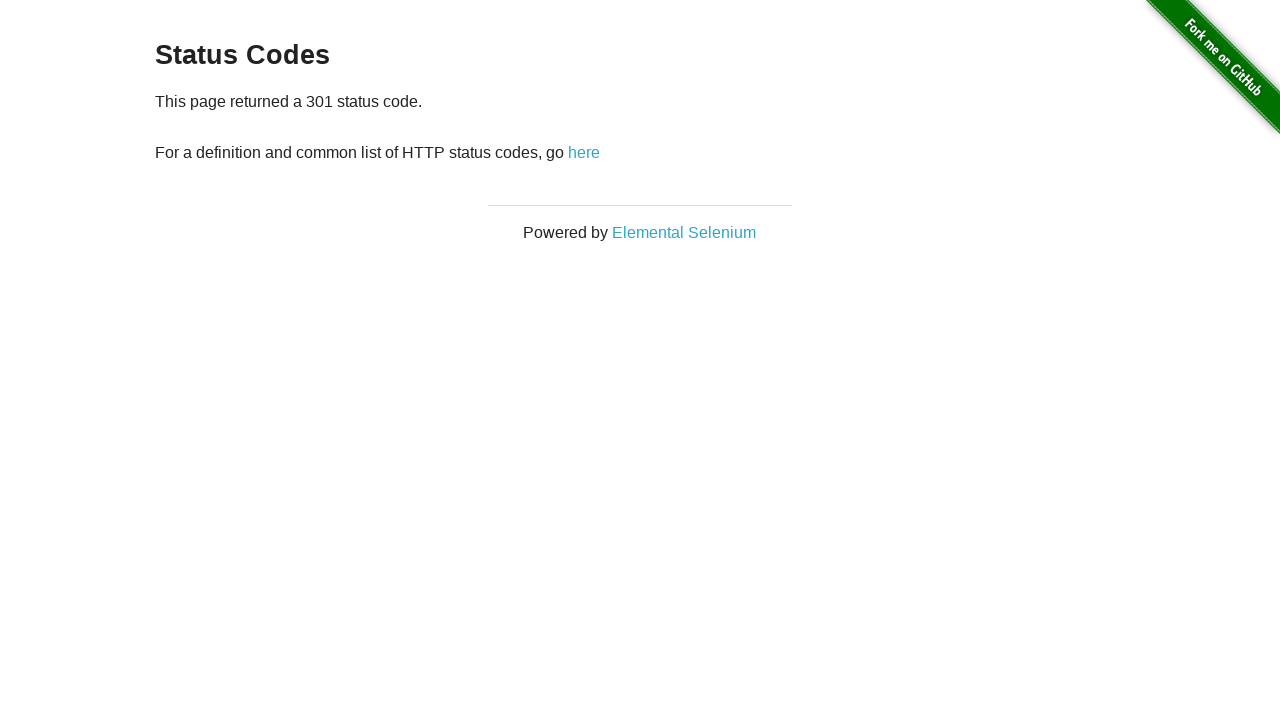

HTTP 301 page loaded
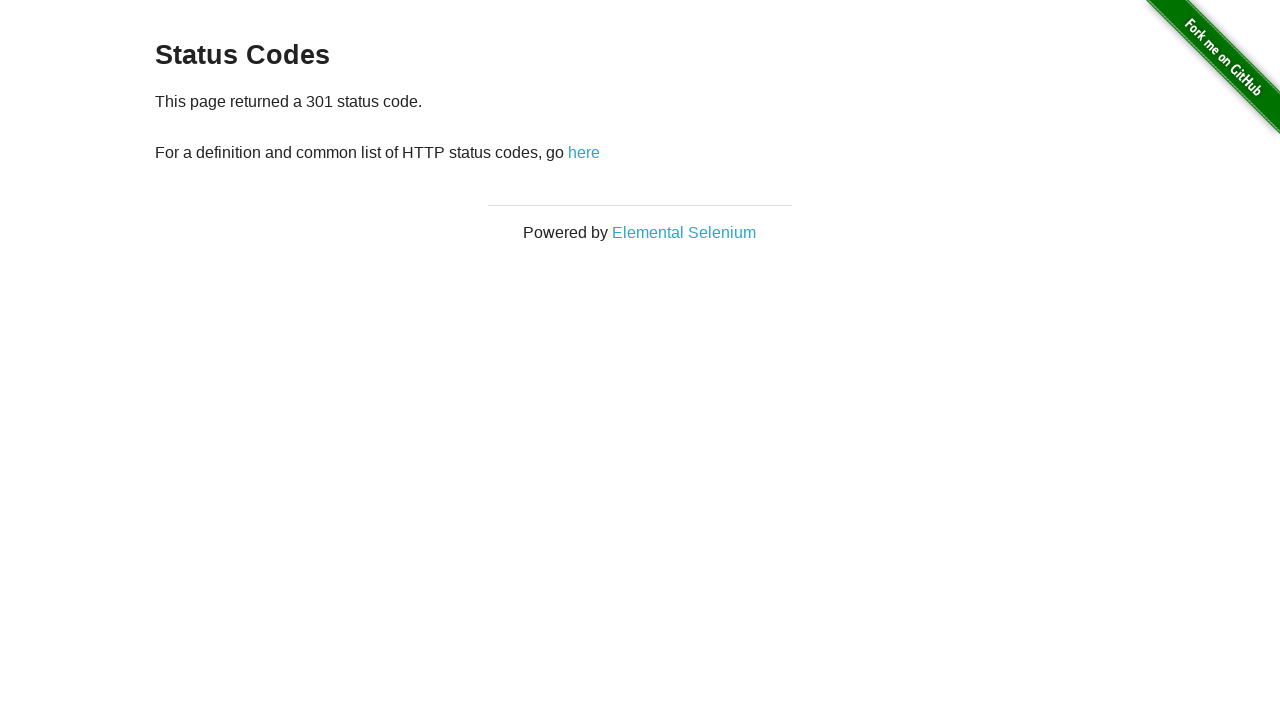

Navigated back from HTTP 301 page
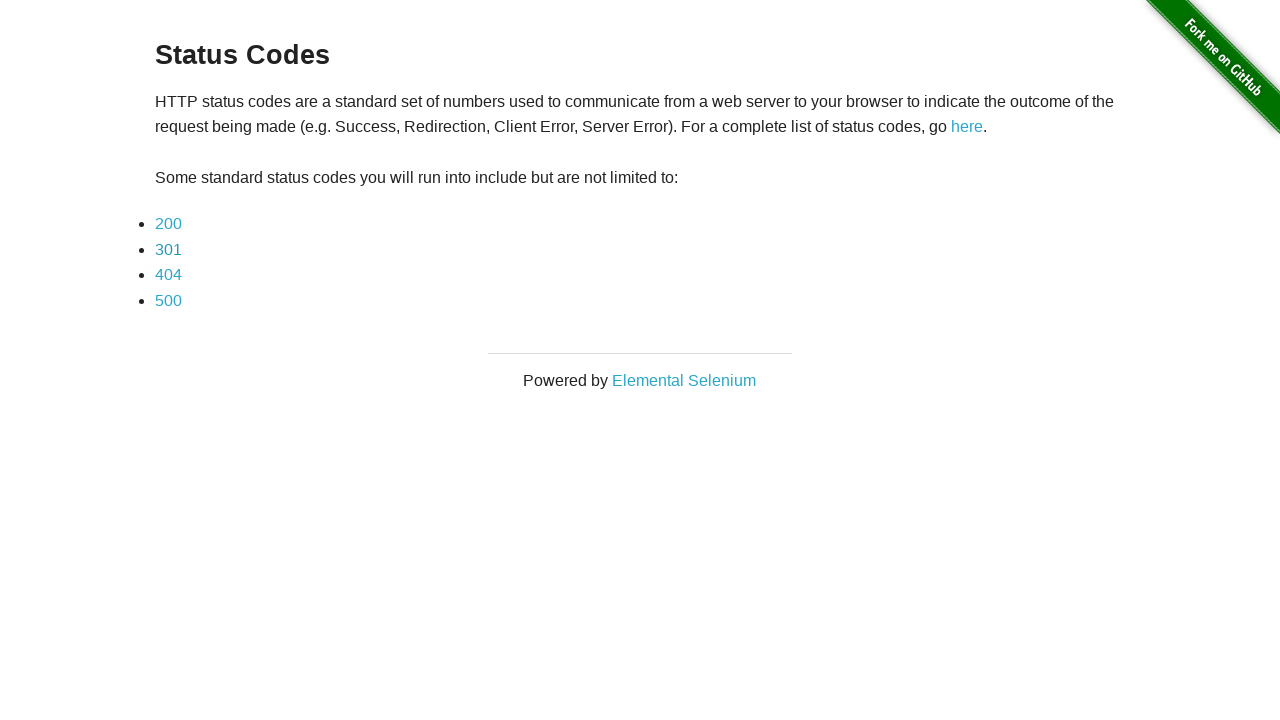

Page loaded after navigating back
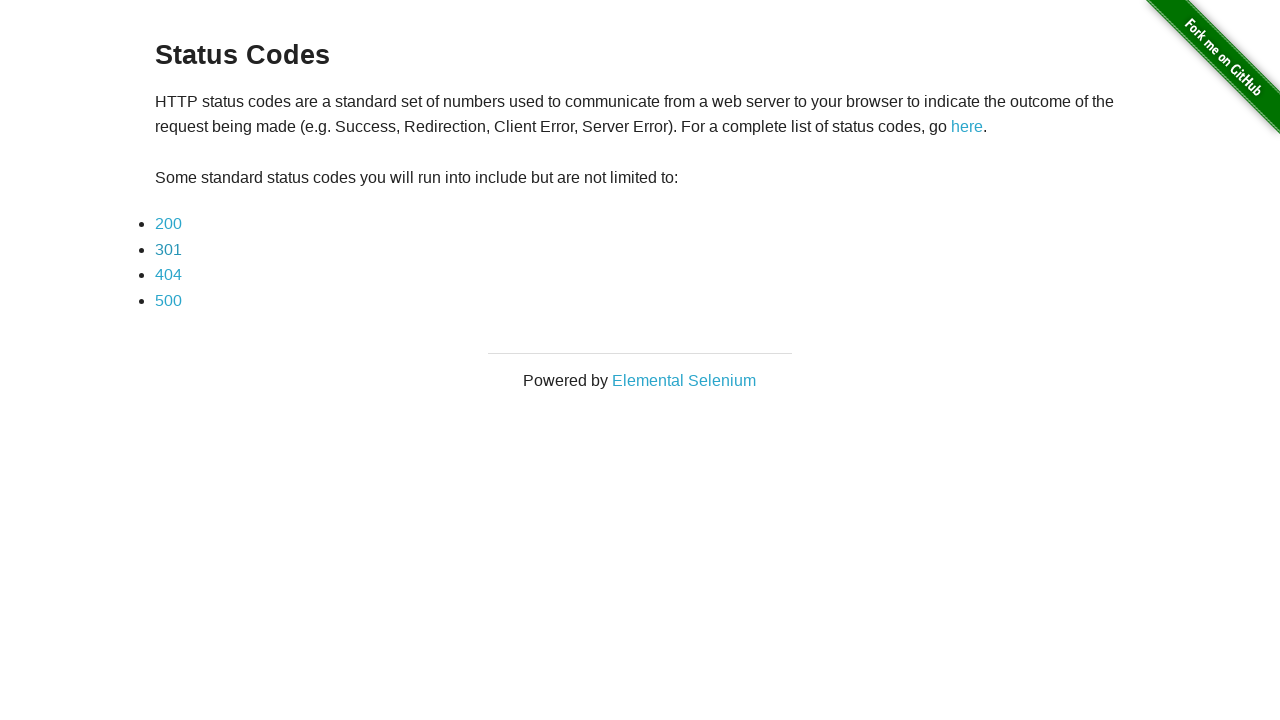

Clicked HTTP 404 status code link at (168, 275) on xpath=//a[.='404']
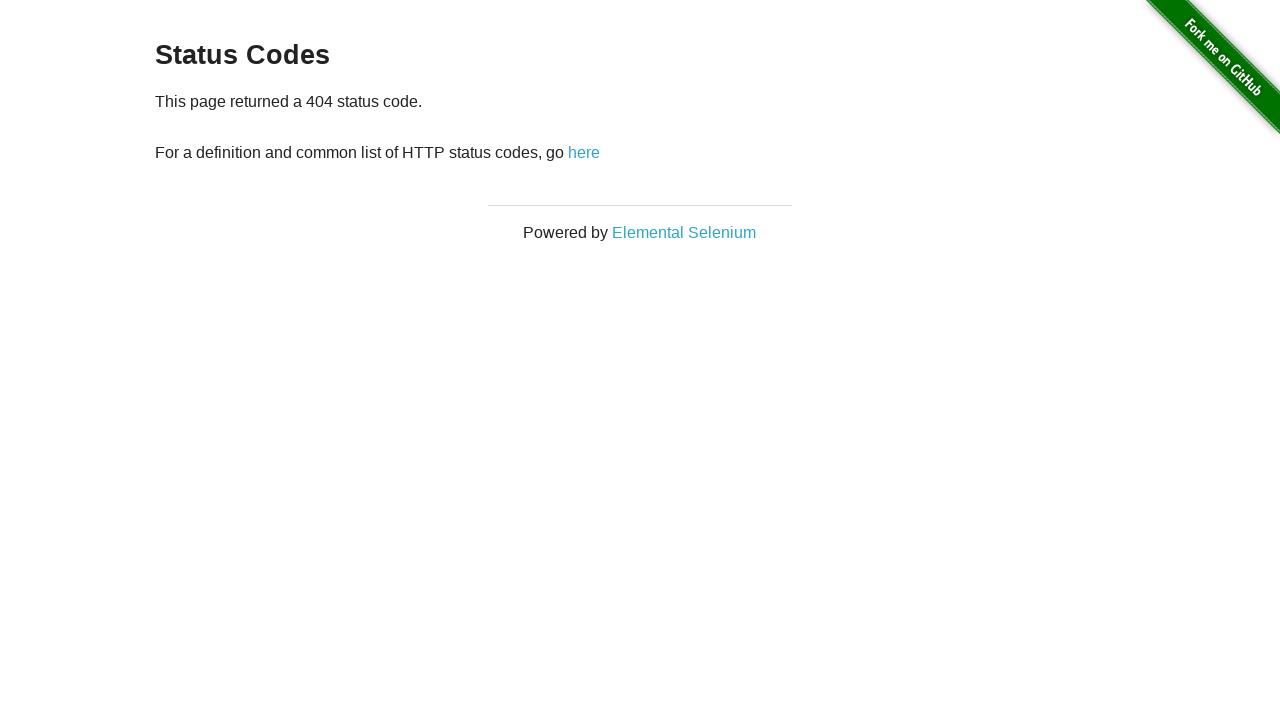

HTTP 404 page loaded
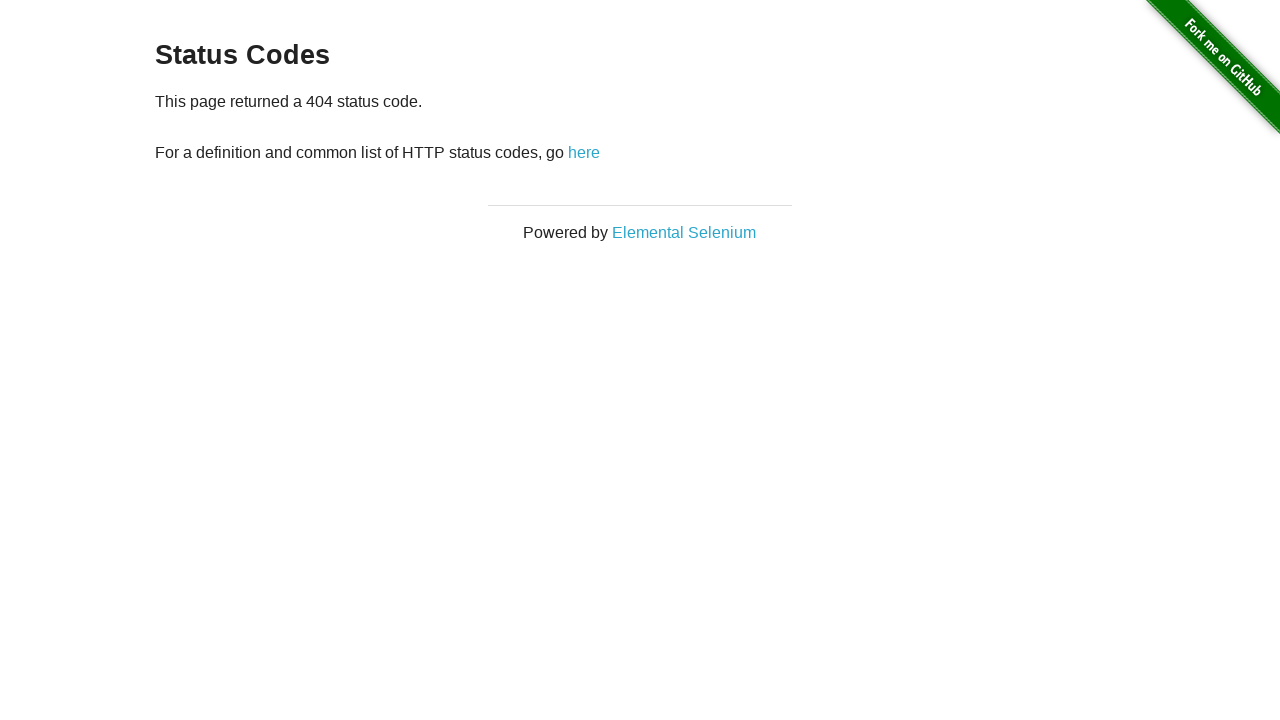

Navigated back from HTTP 404 page
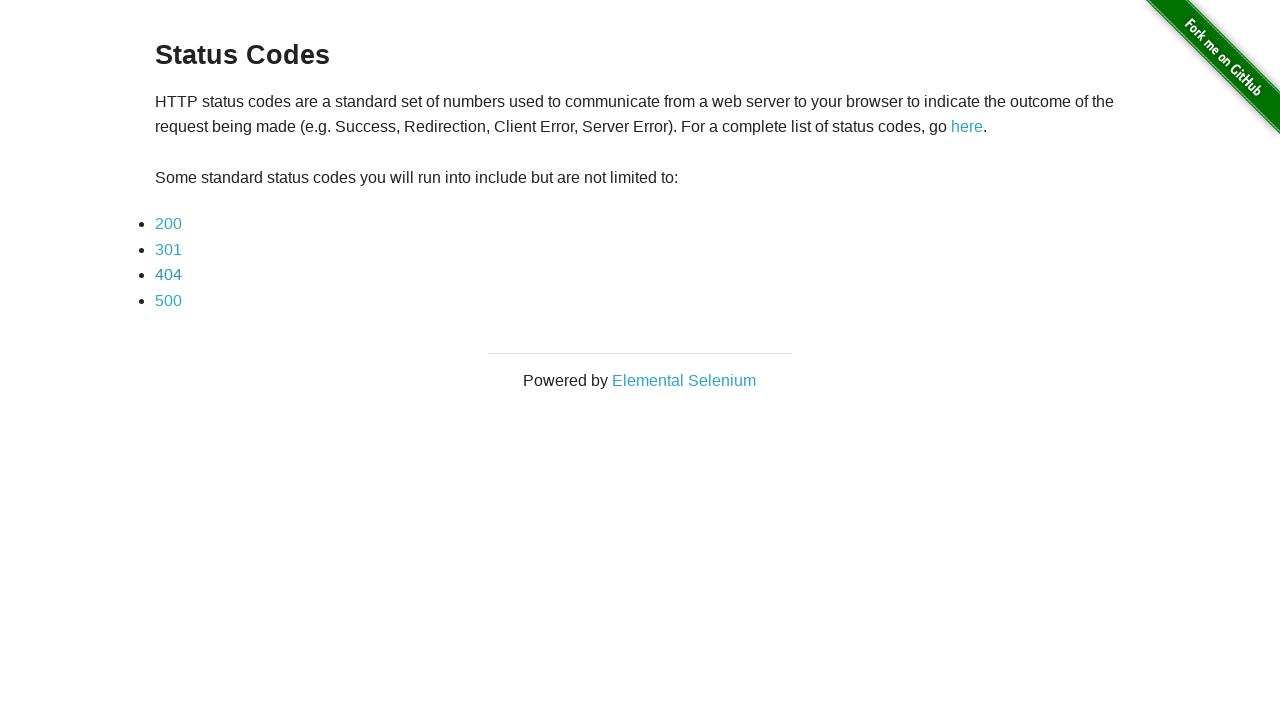

Page loaded after navigating back
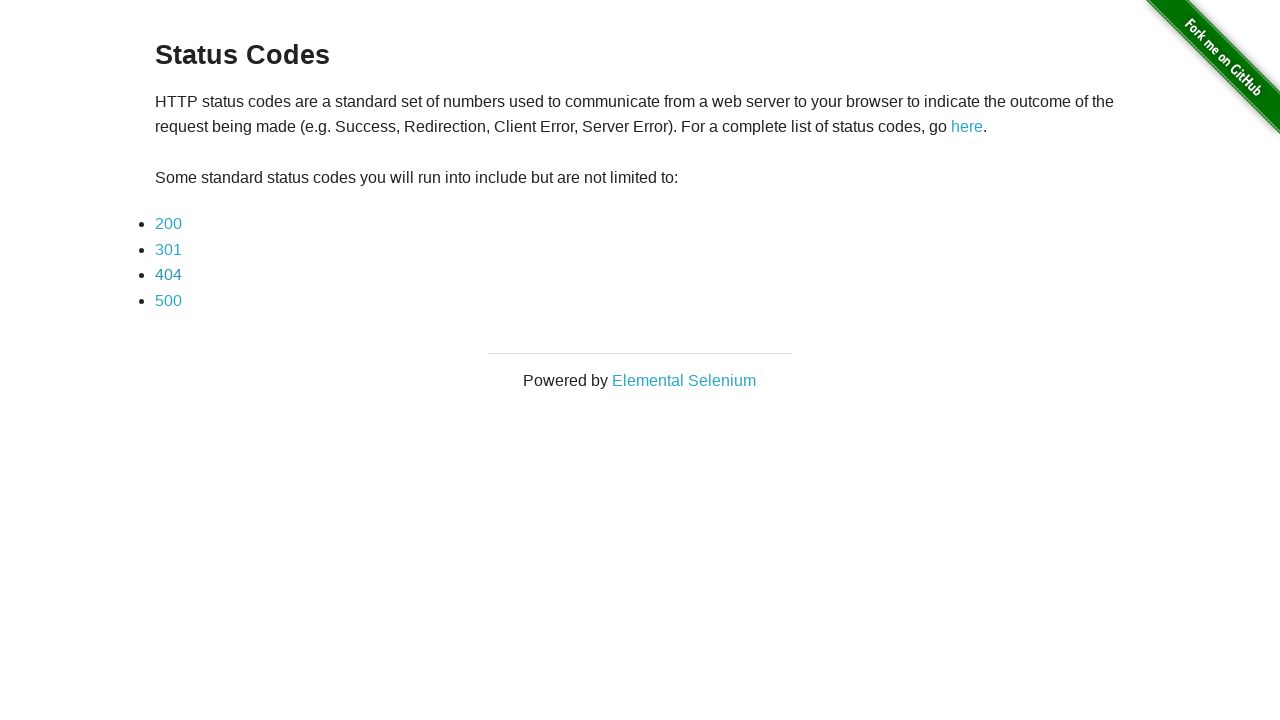

Clicked HTTP 500 status code link at (168, 300) on xpath=//a[.='500']
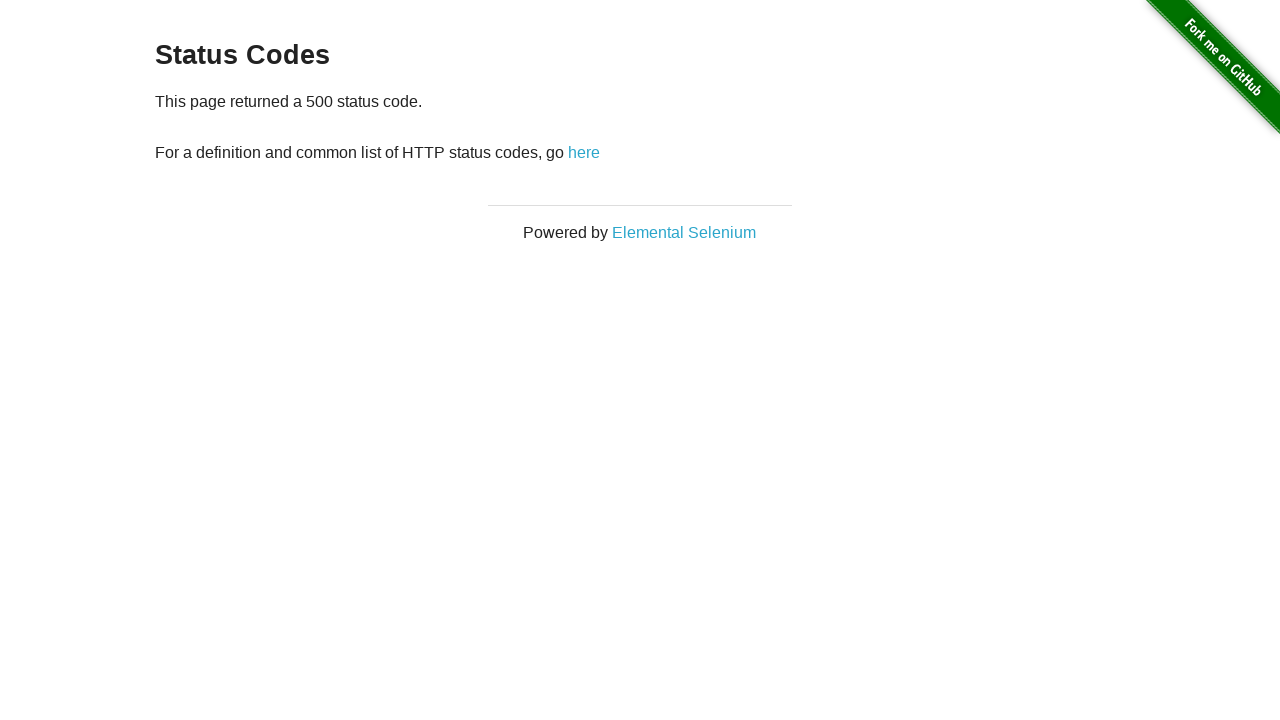

HTTP 500 page loaded
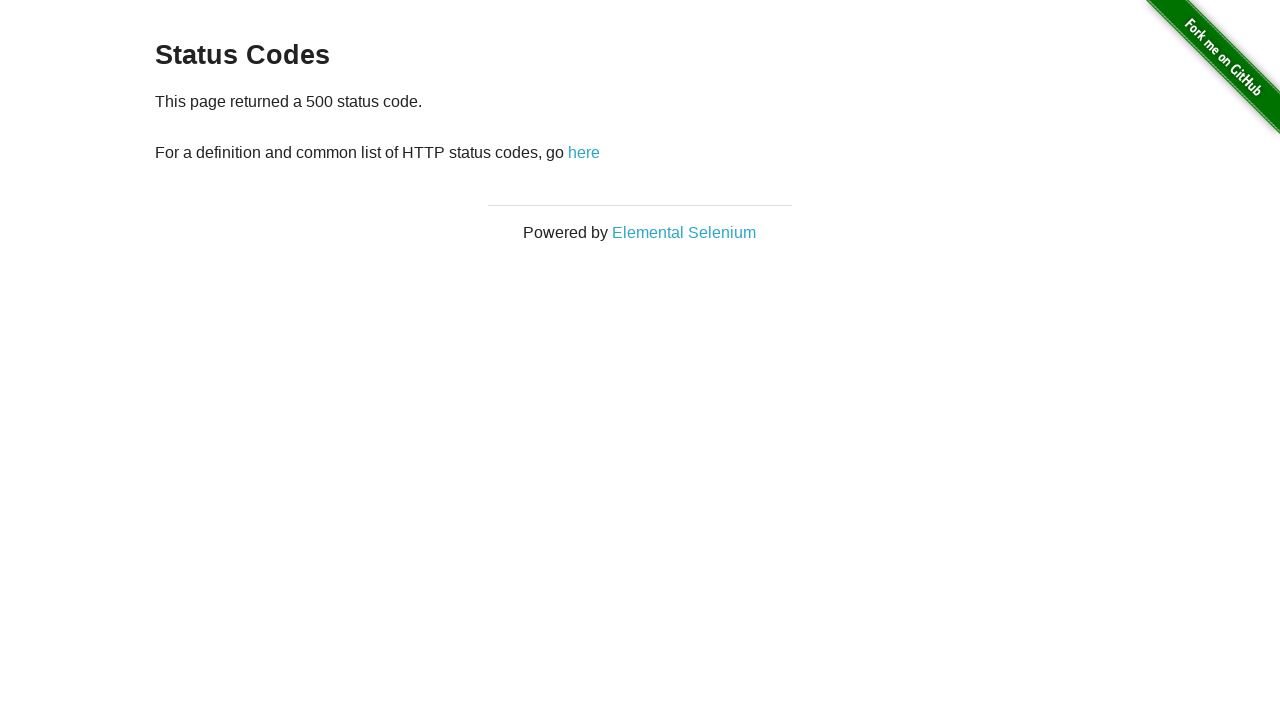

Navigated back from HTTP 500 page
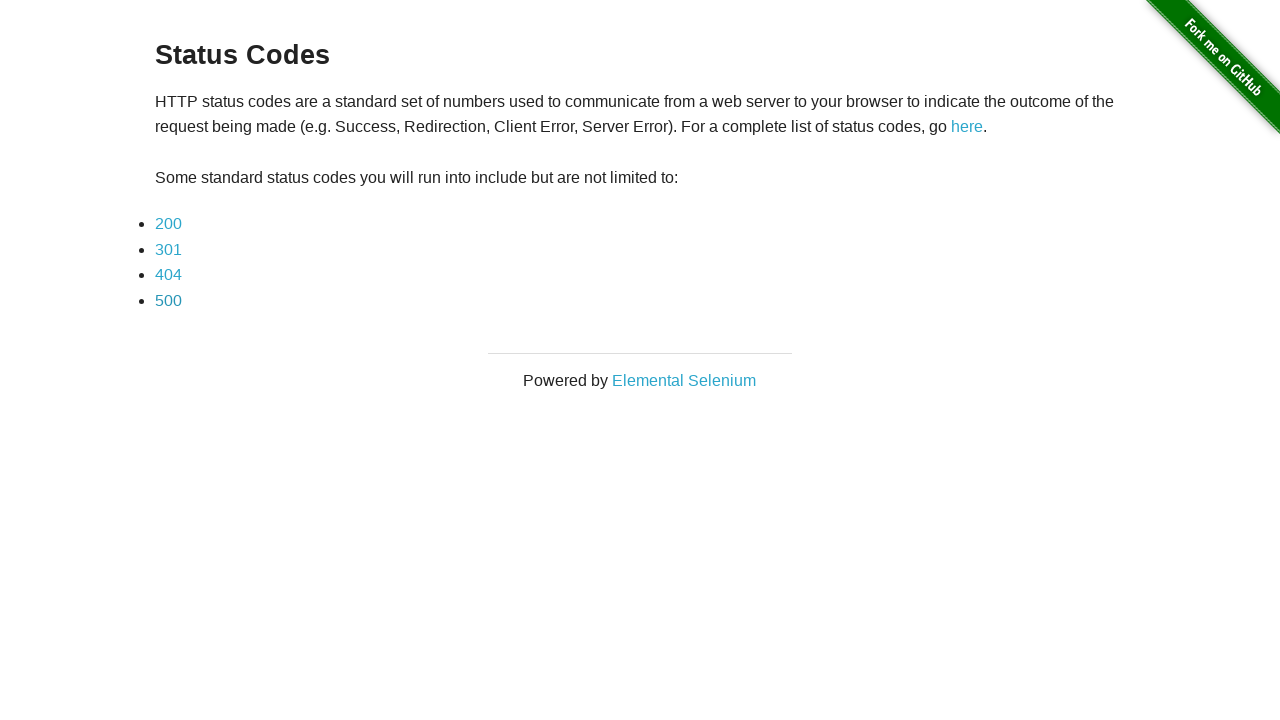

Page loaded after navigating back
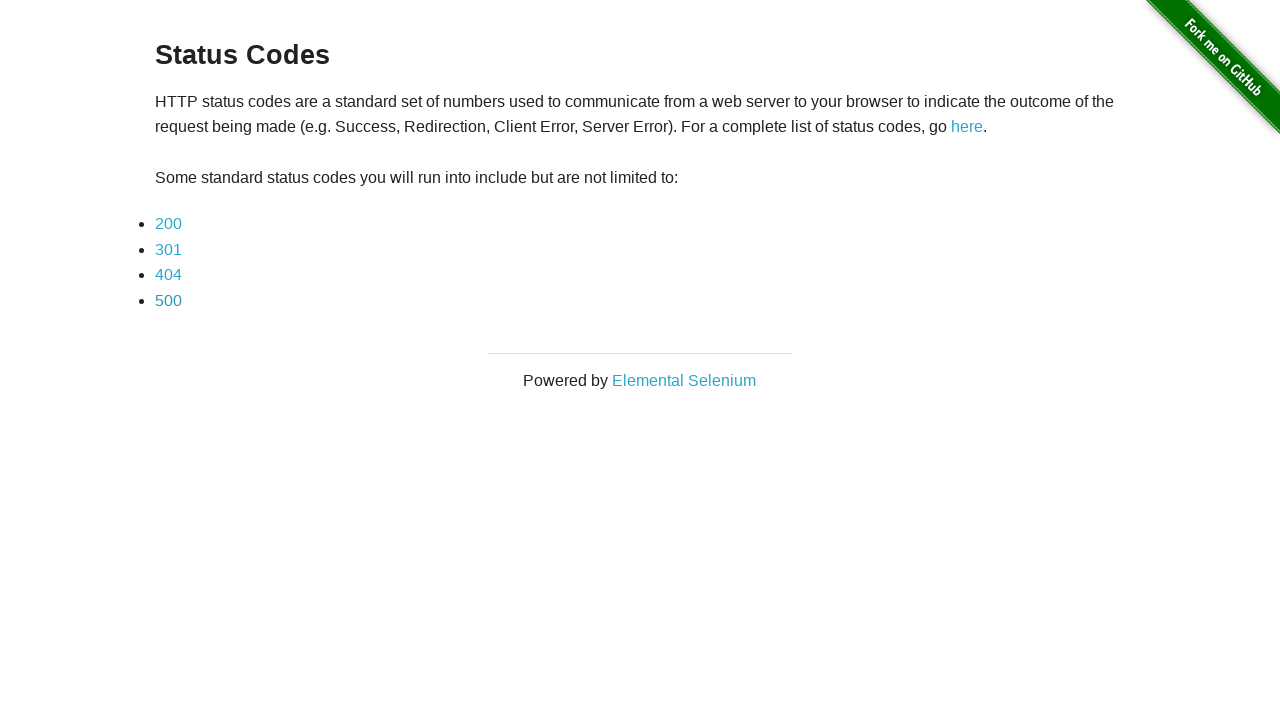

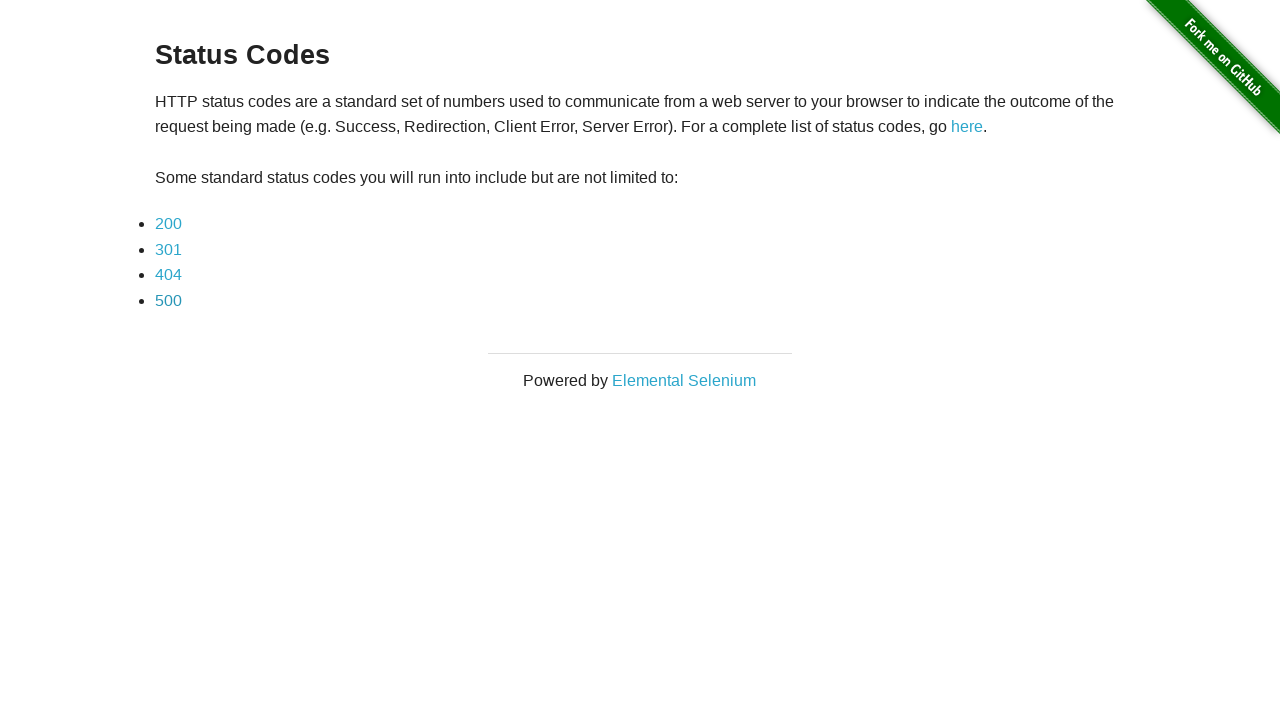